Navigates to a cat memes page and verifies various elements can be located using different selector strategies (CSS selectors, ID, name attribute, class name, and XPath).

Starting URL: http://suninjuly.github.io/cats.html

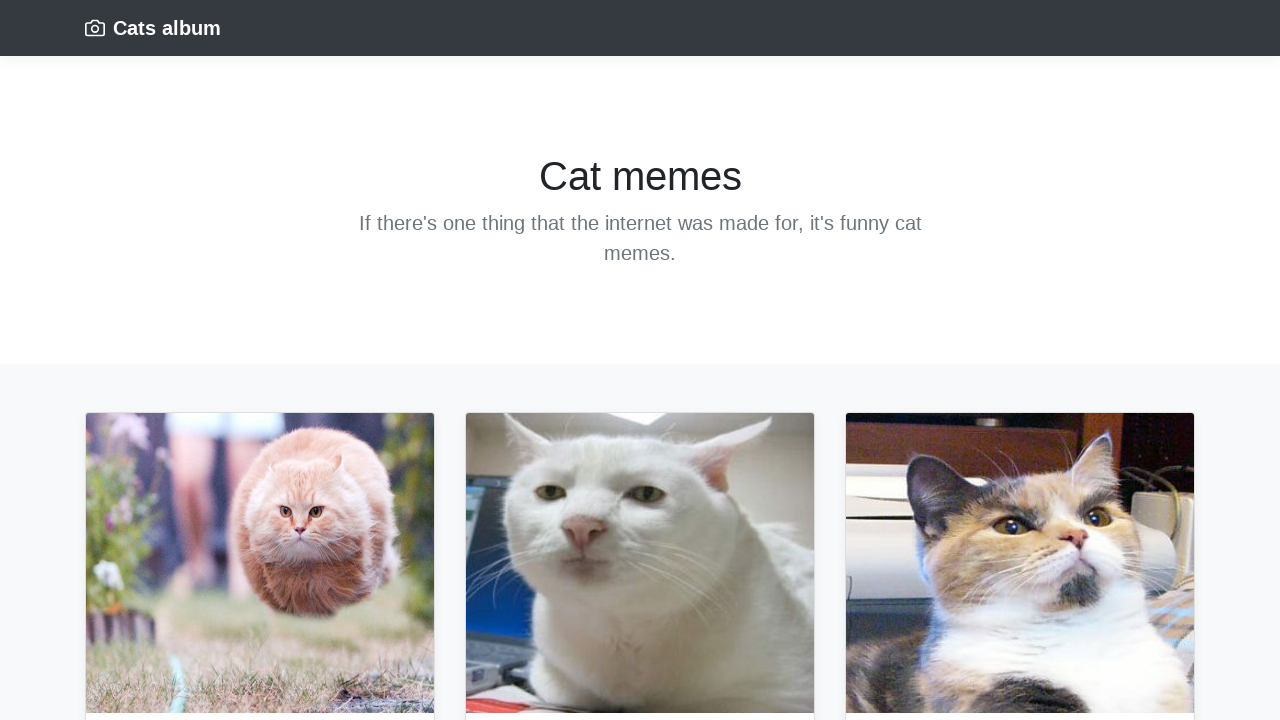

Waited for and verified page heading element loaded
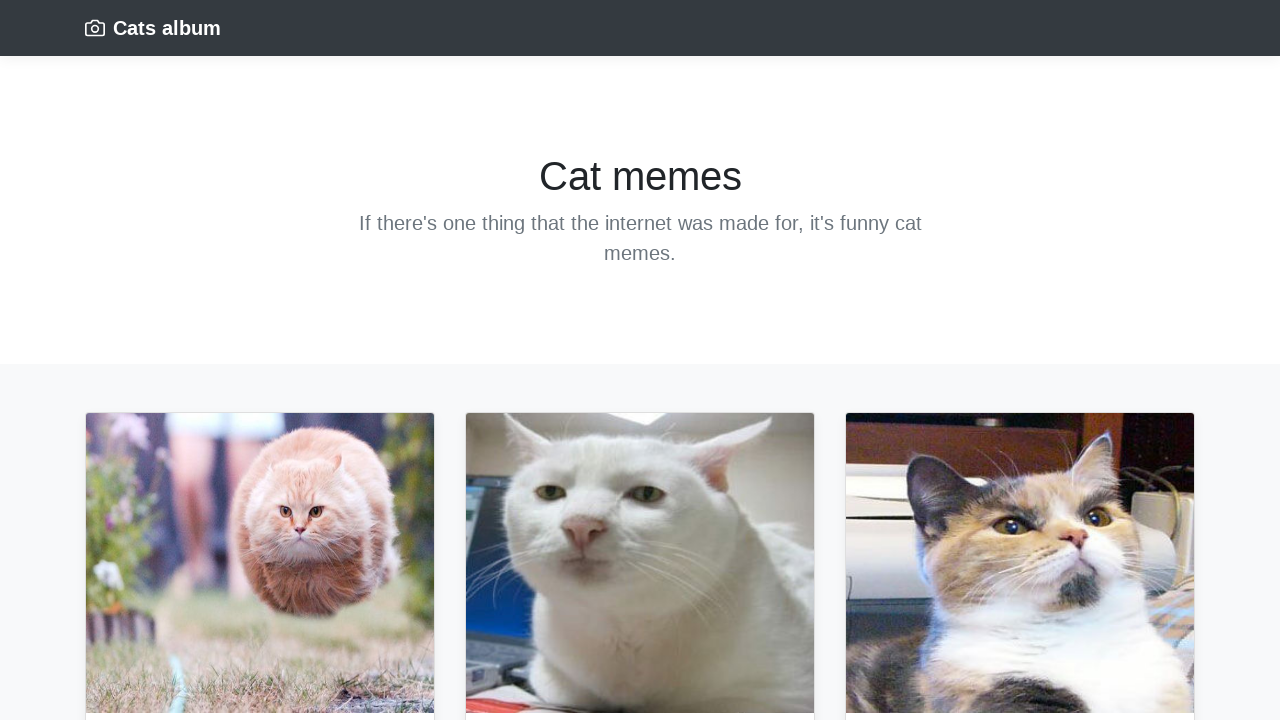

Verified first button element exists
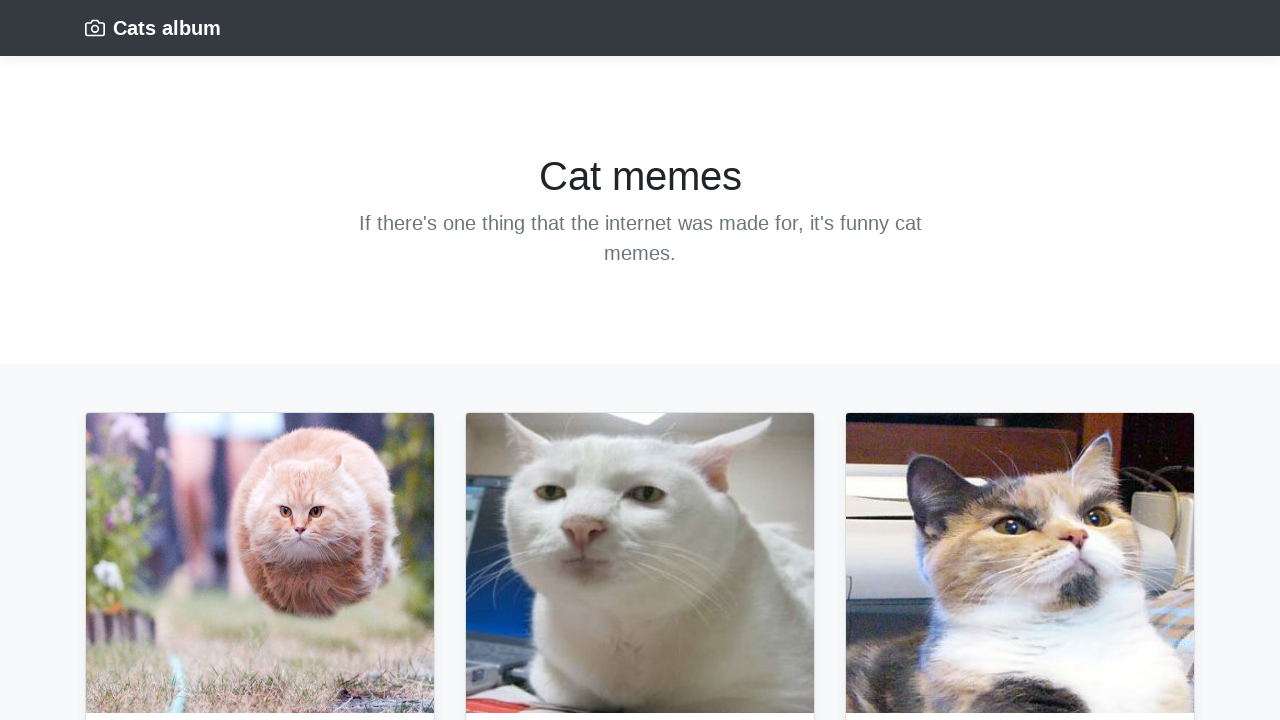

Verified first cat image element by ID 'bullet'
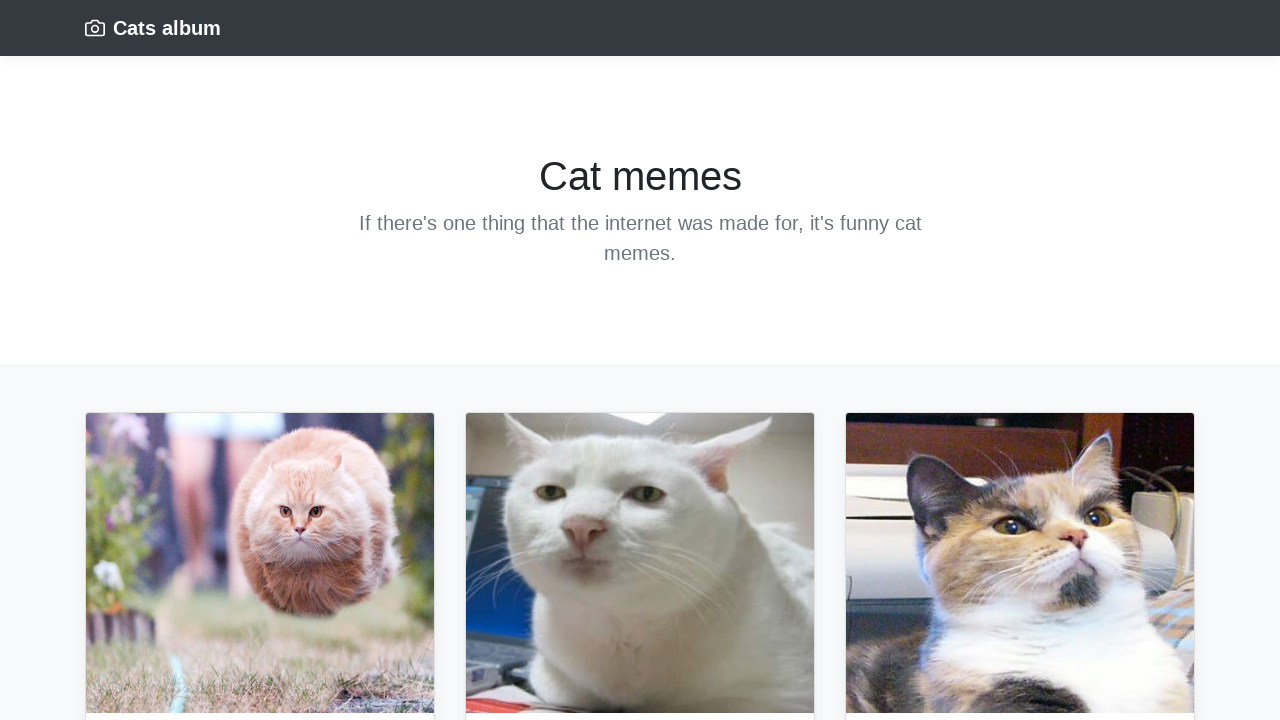

Verified cat element with name attribute 'Vova'
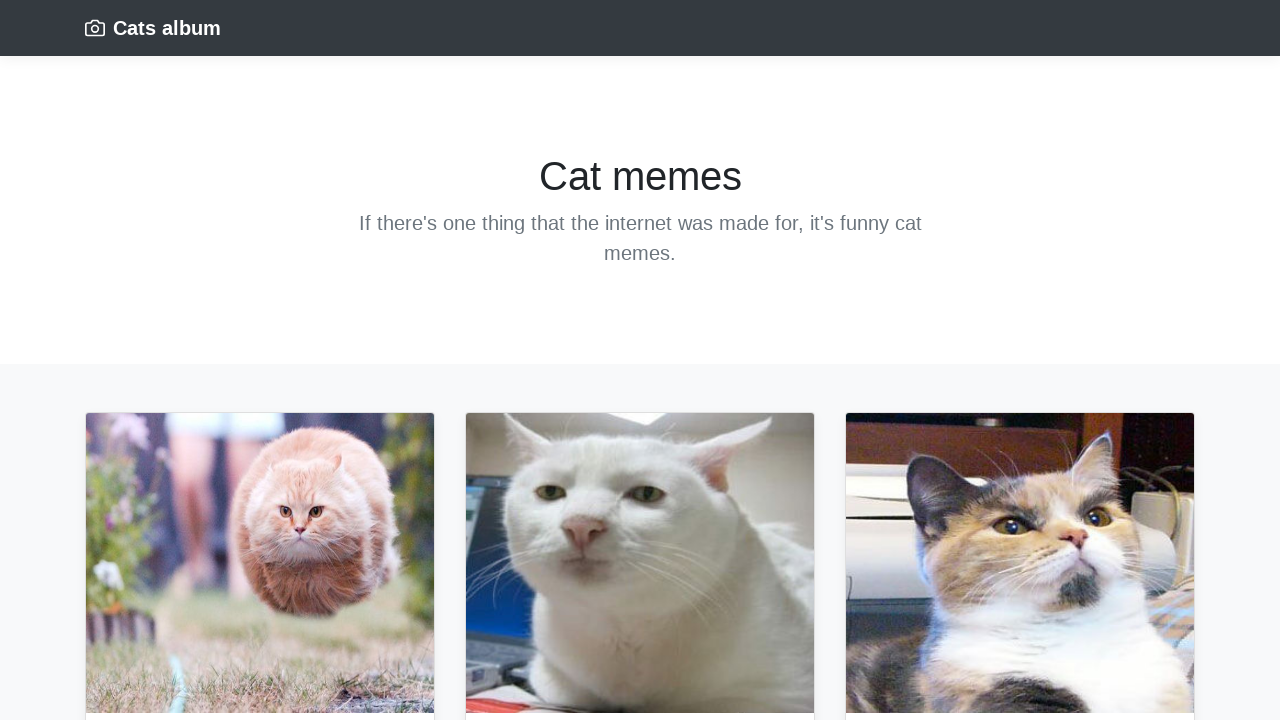

Verified cat descriptions with class 'card-text' exist
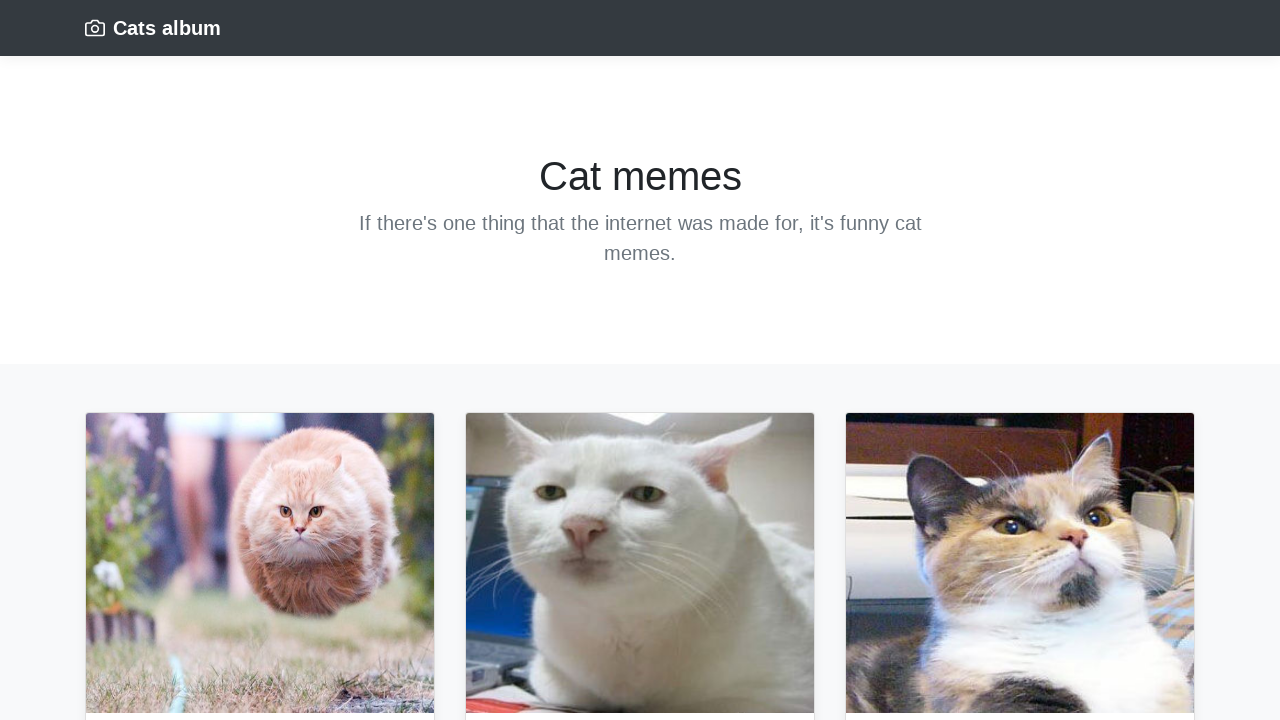

Verified fourth cat minutes element using XPath
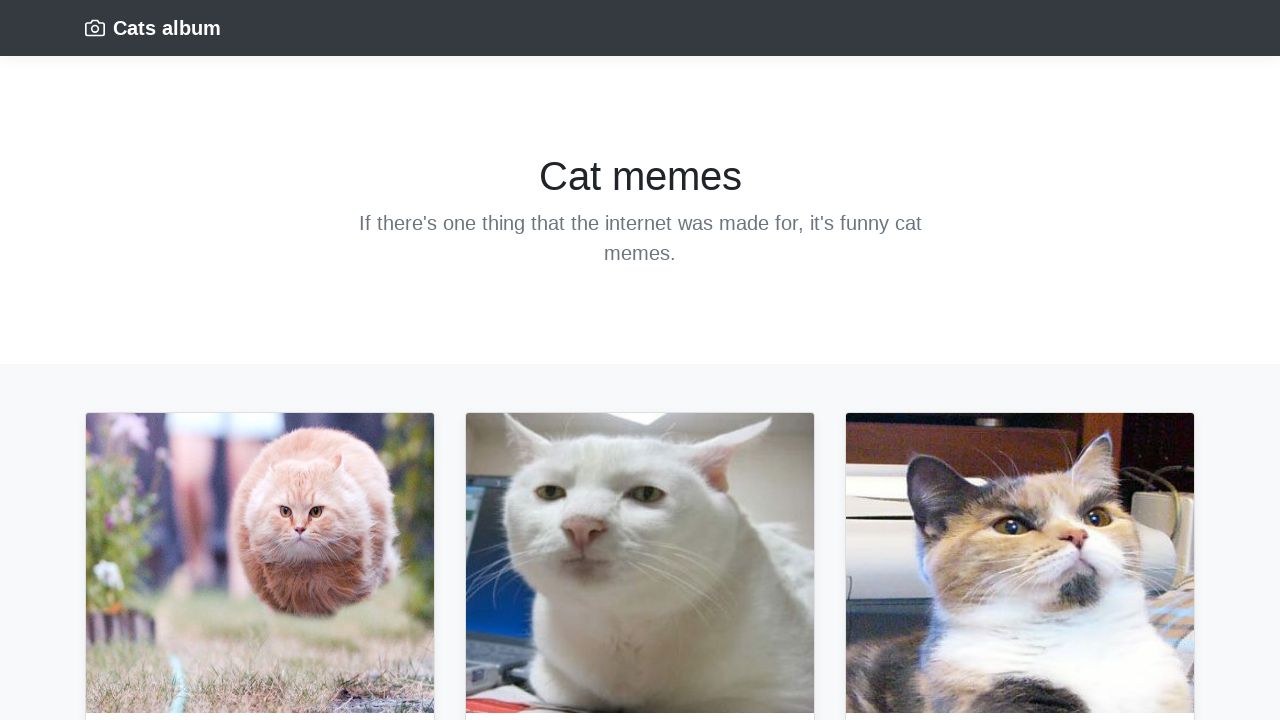

Verified page moto element with ID 'moto' using XPath
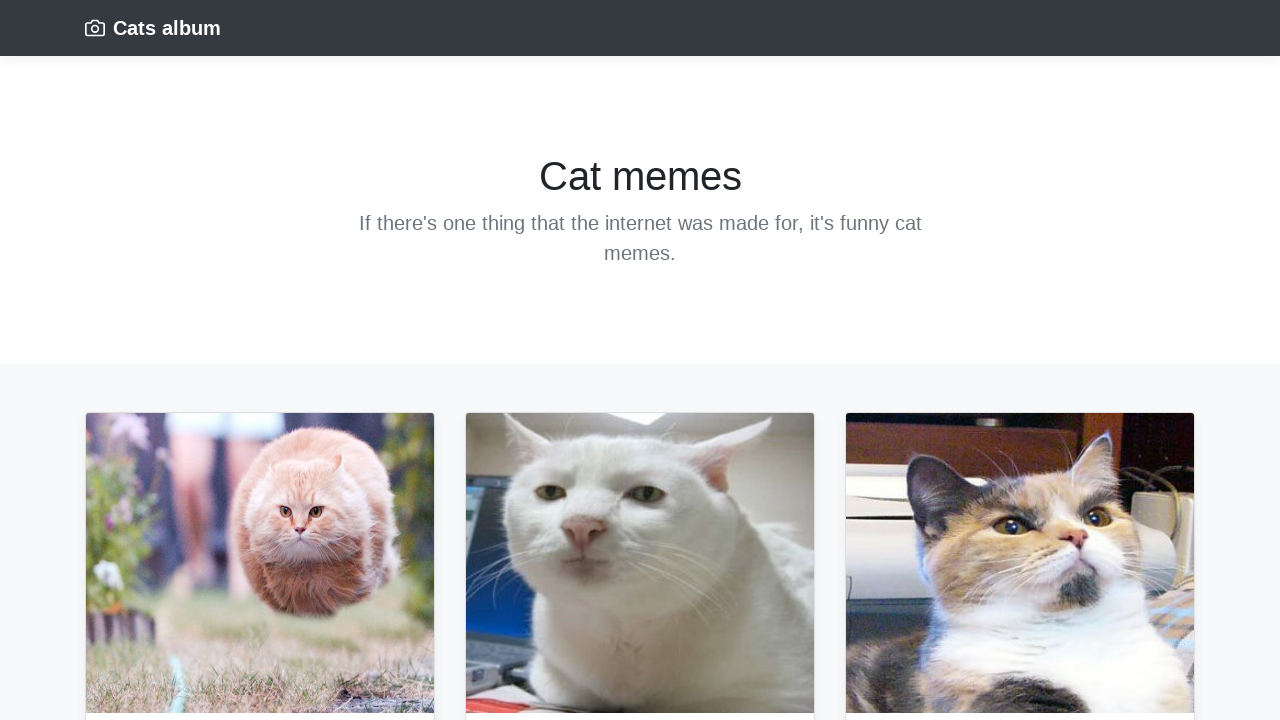

Clicked the first button to verify it's interactive at (130, 360) on [type='button']
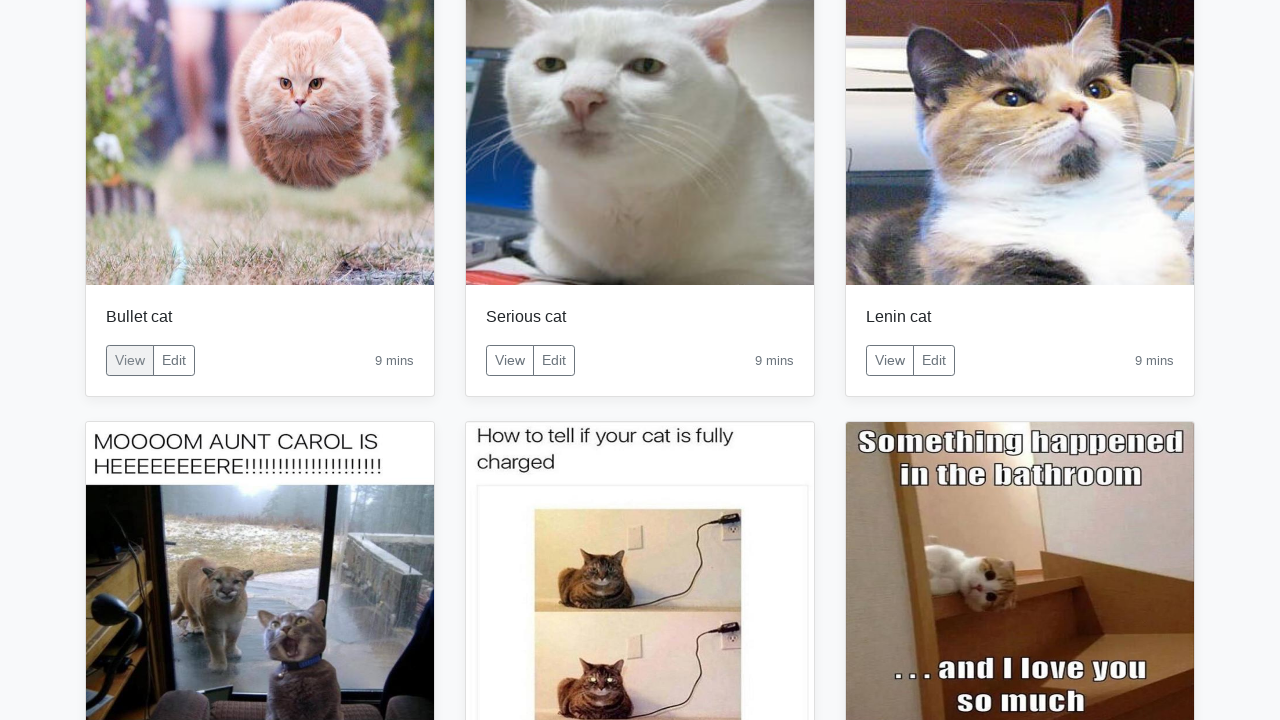

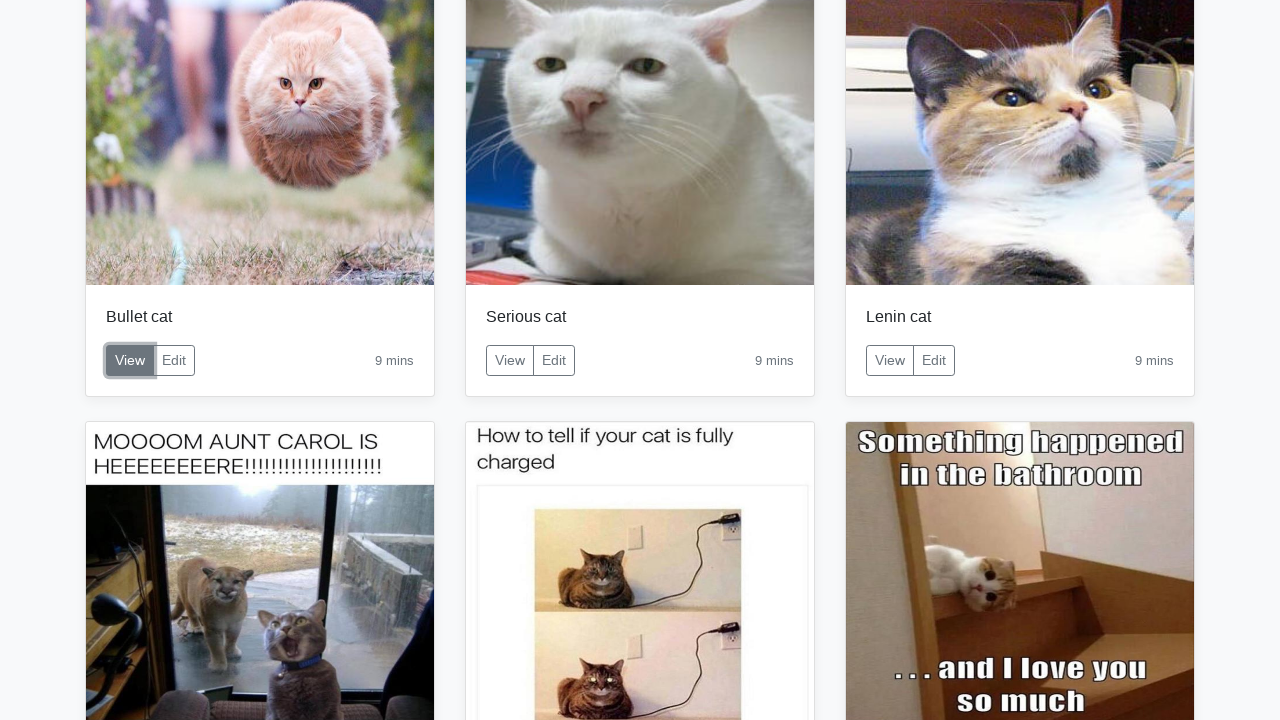